Tests navigation by clicking on a link to the homepage and verifying the URL changes from the actions page to the homepage.

Starting URL: https://kristinek.github.io/site/examples/actions

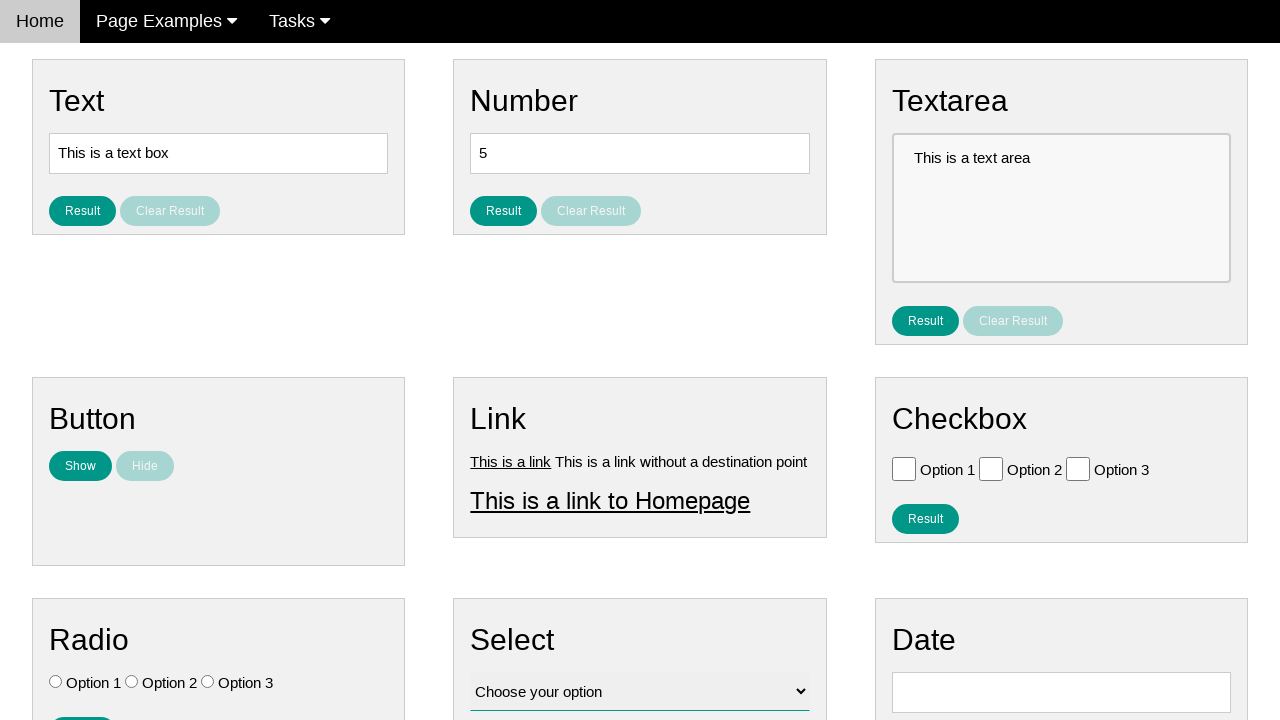

Verified current URL is the actions page
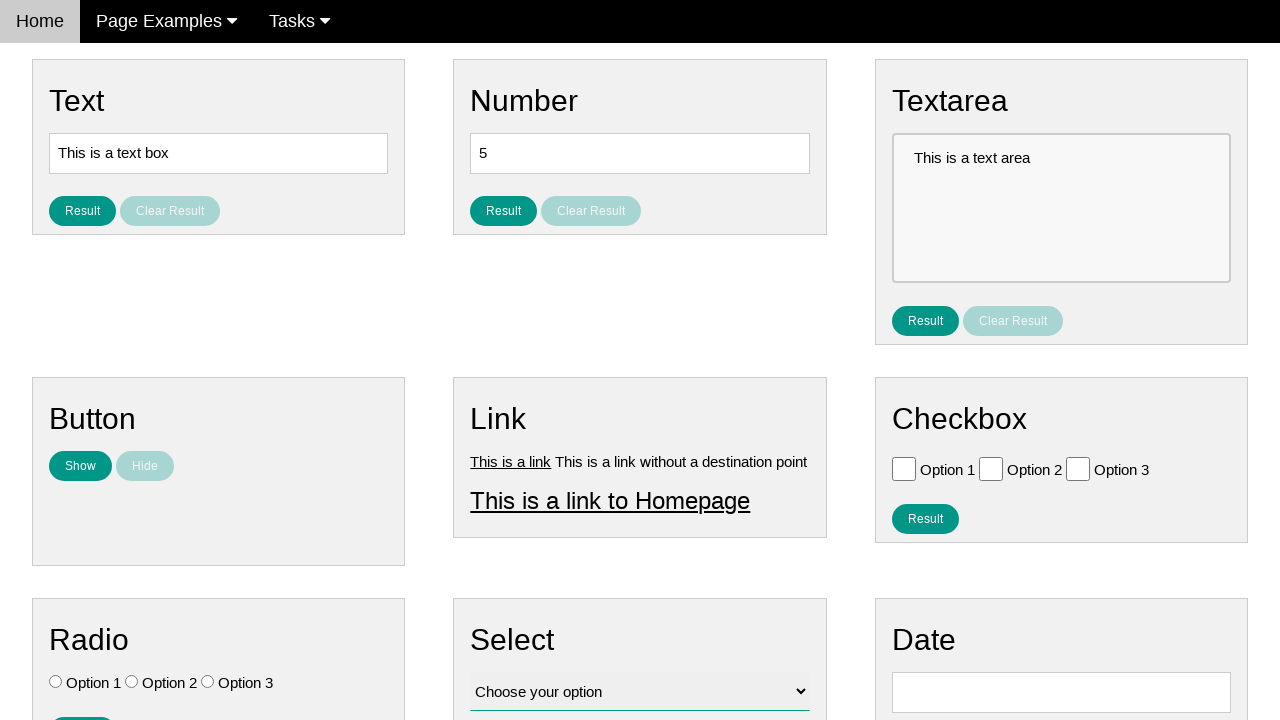

Clicked on the Homepage link at (610, 500) on a:has-text('This is a link to Homepage'), a:has-text('Homepage')
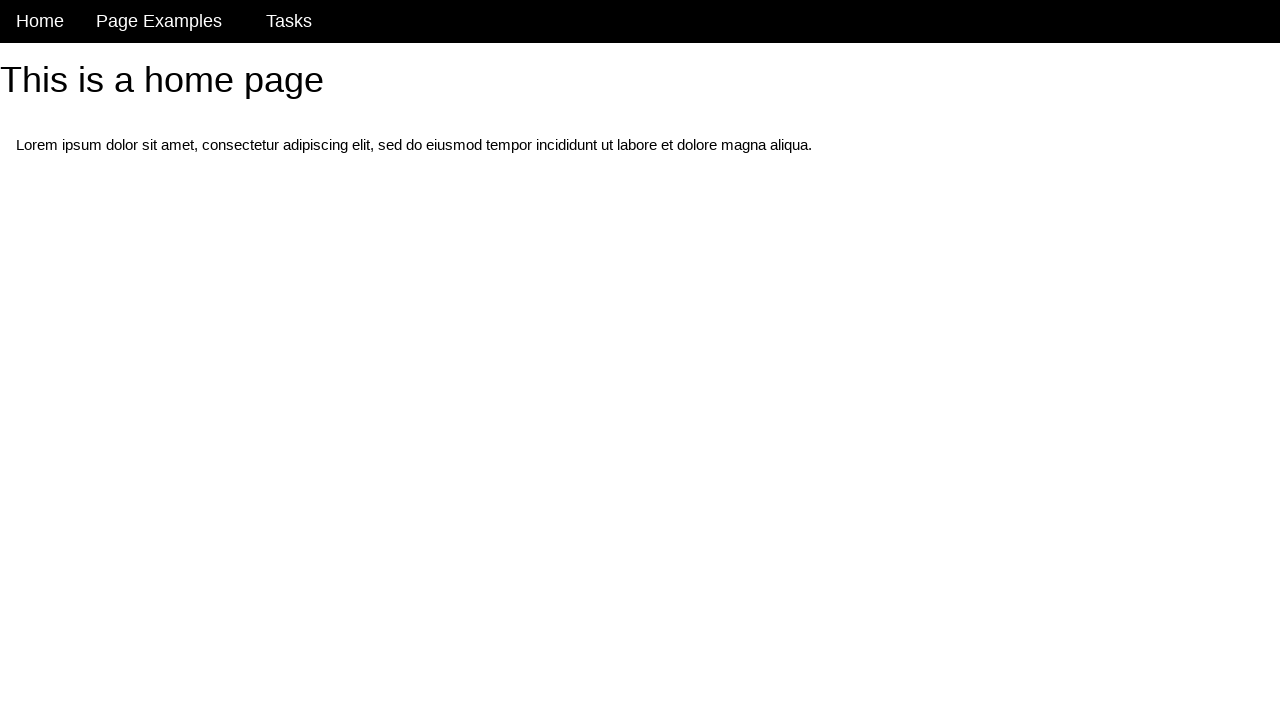

Page navigation completed and DOM content loaded
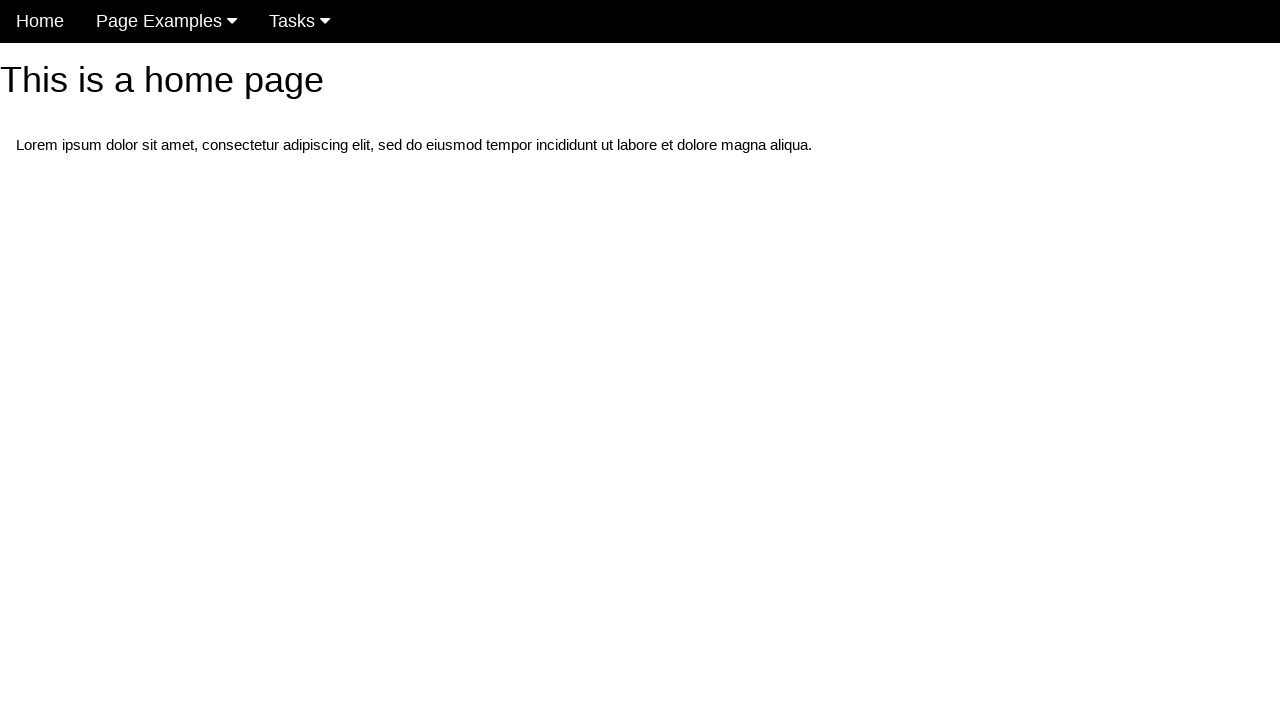

Verified URL no longer contains 'examples/actions'
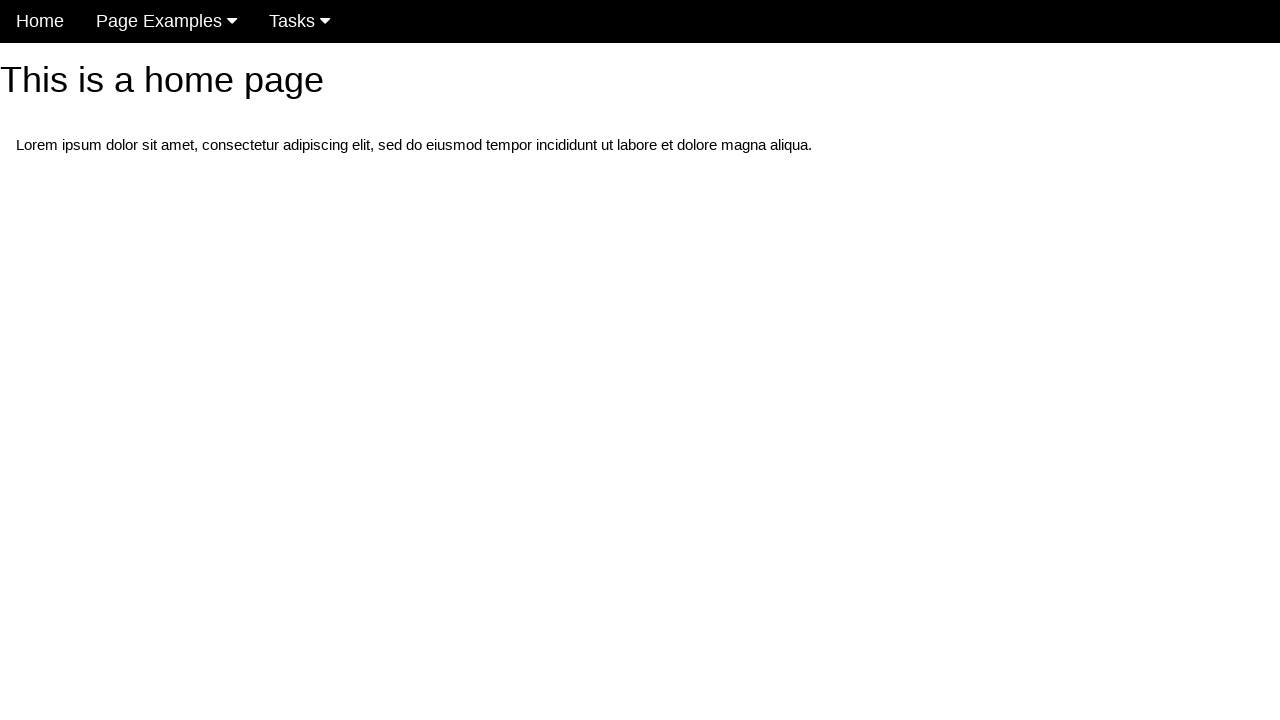

Verified URL is now on the kristinek.github.io/site domain
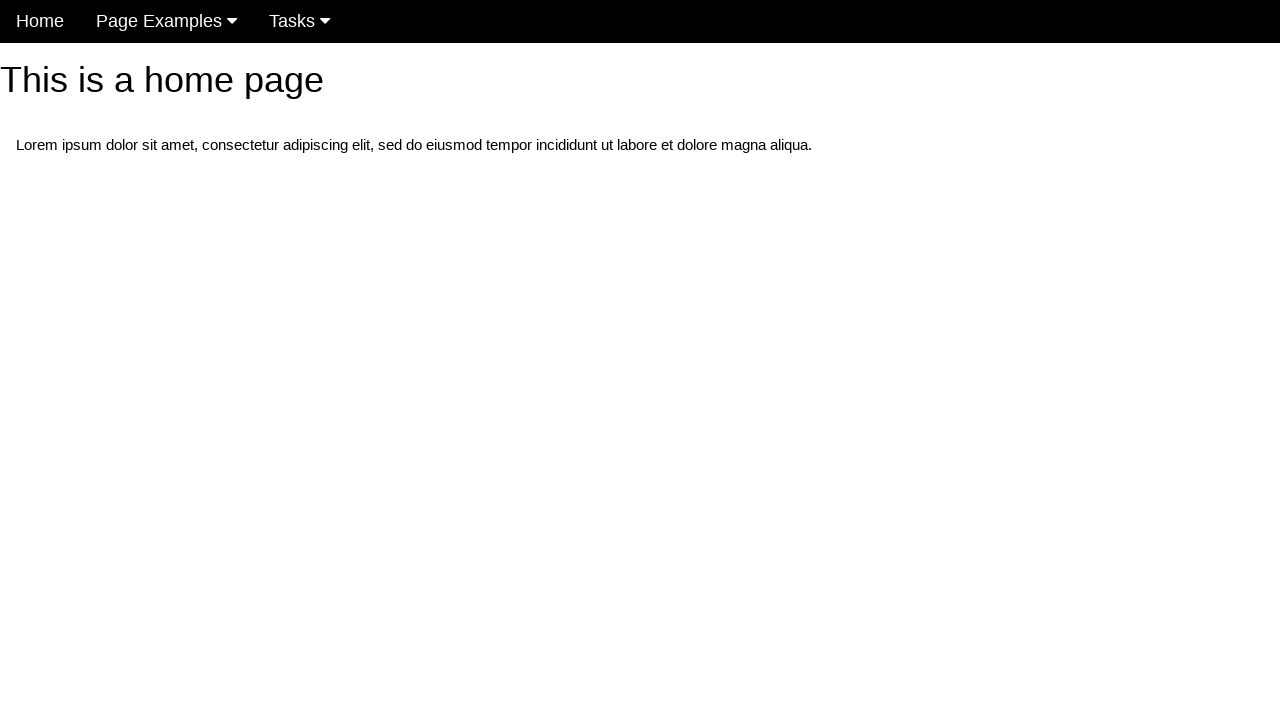

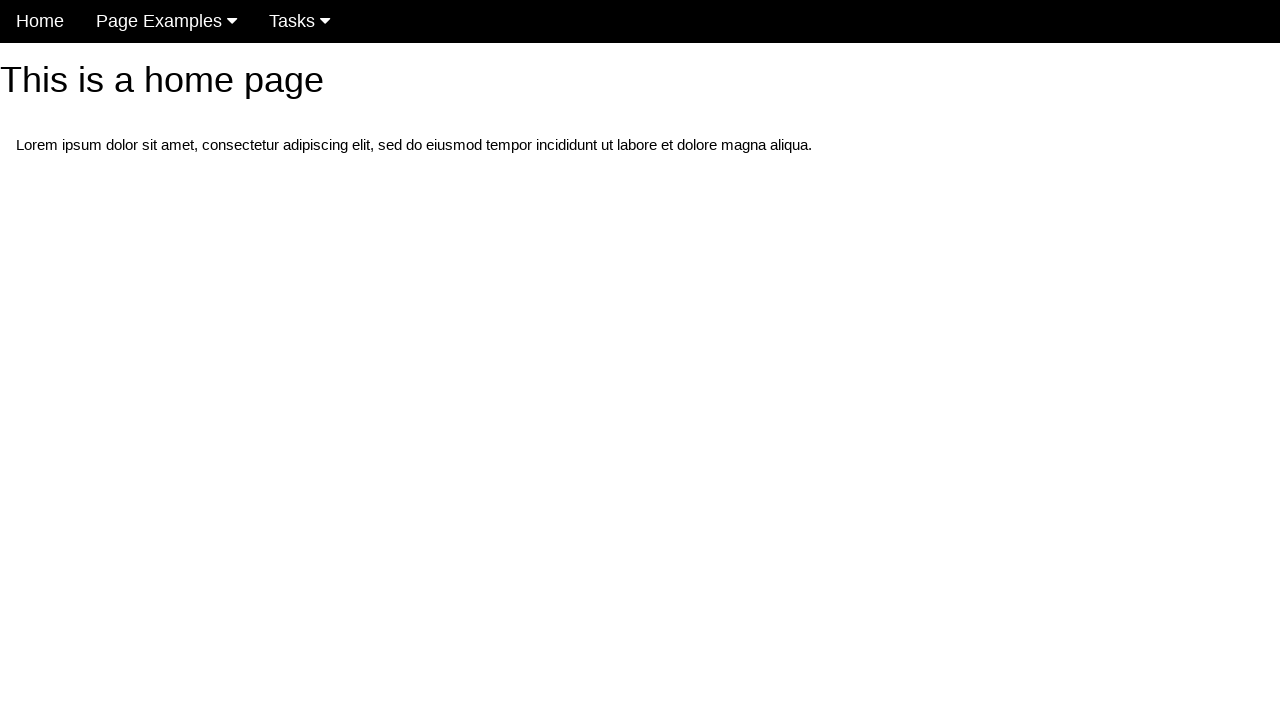